Tests the mortgage calculator by entering home value, down payment, loan amount, start month, and start year, then clicking calculate and verifying the monthly payment result is displayed.

Starting URL: https://www.mortgagecalculator.org

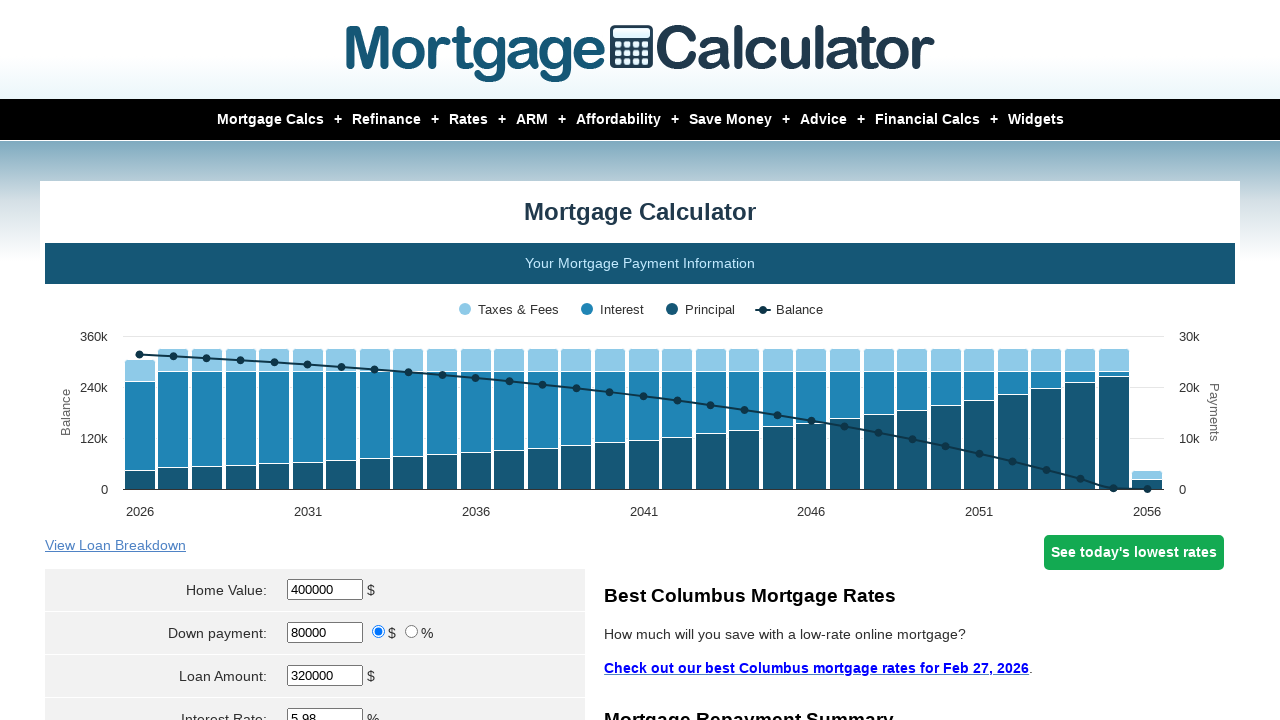

Cleared home value field on //*[@id='homeval']
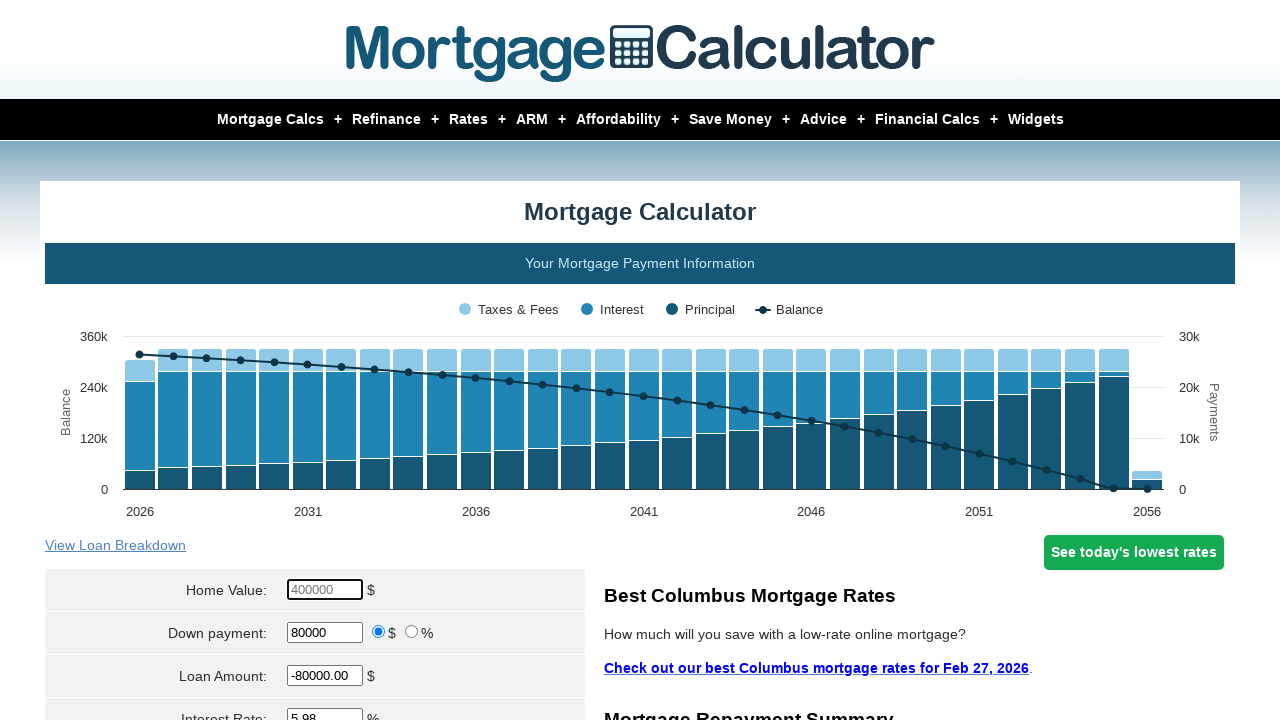

Entered home value of $350,000 on #homeval
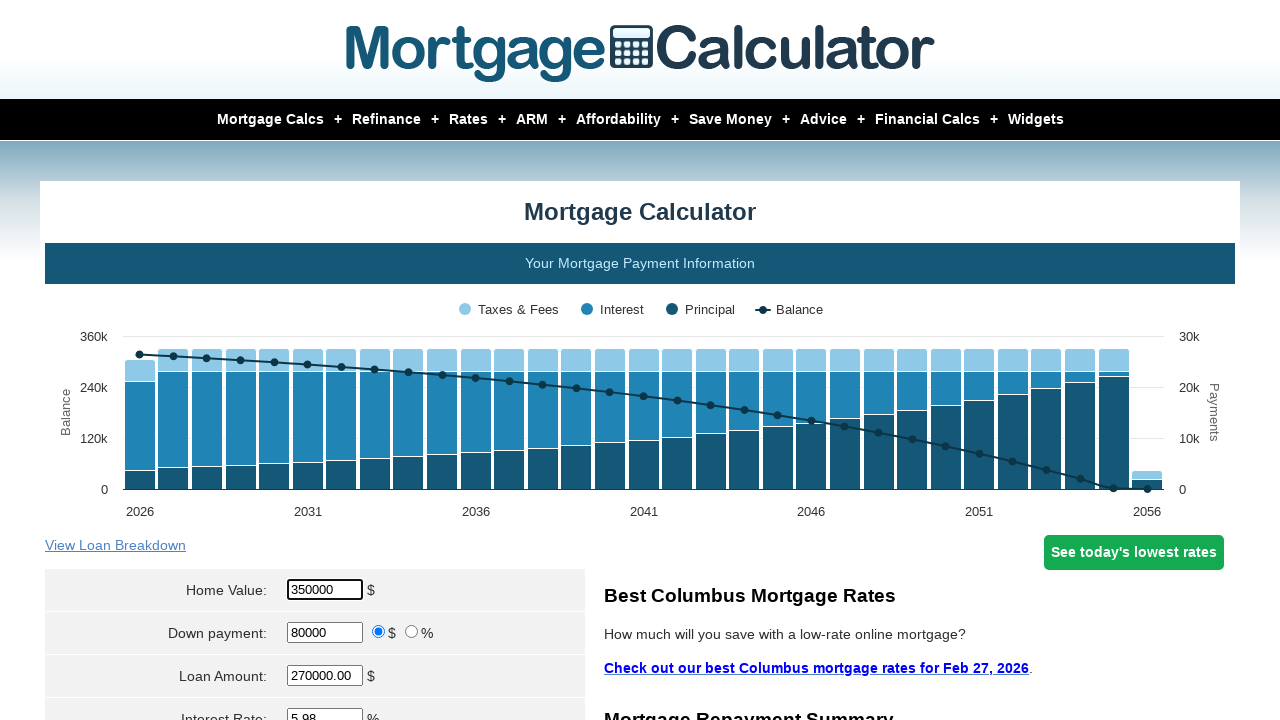

Cleared down payment field on #downpayment
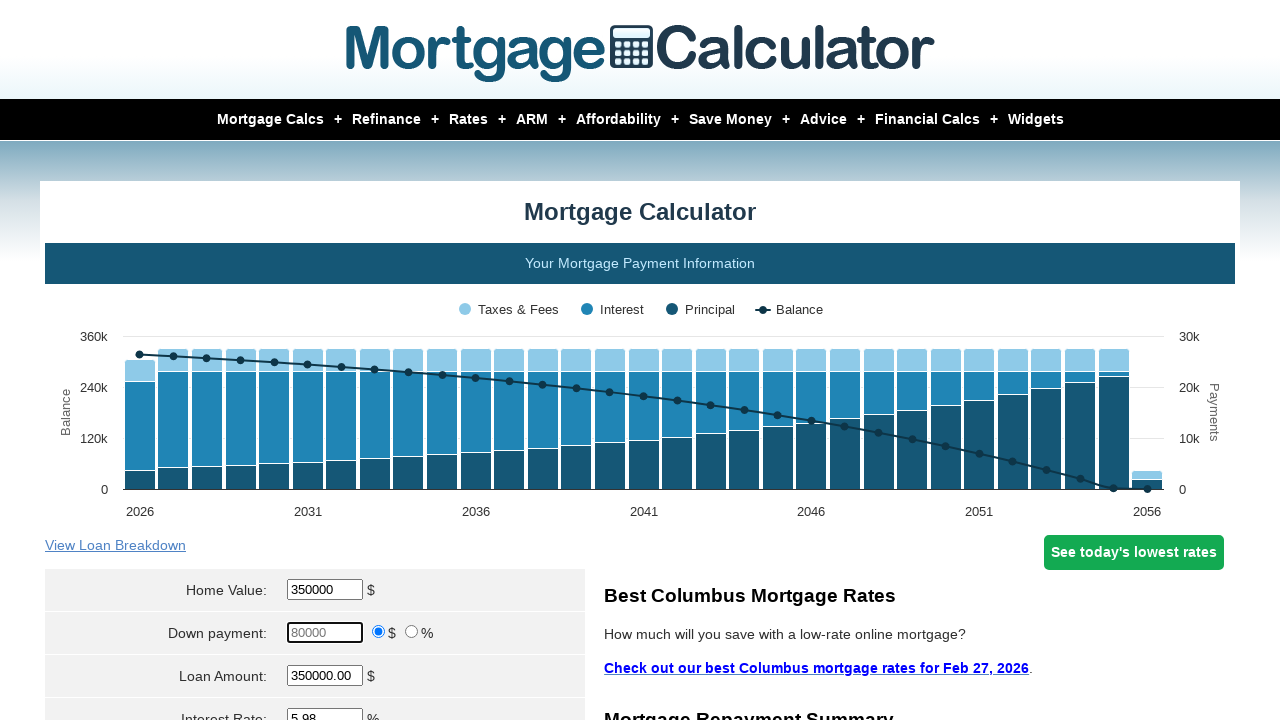

Entered down payment of $70,000 on #downpayment
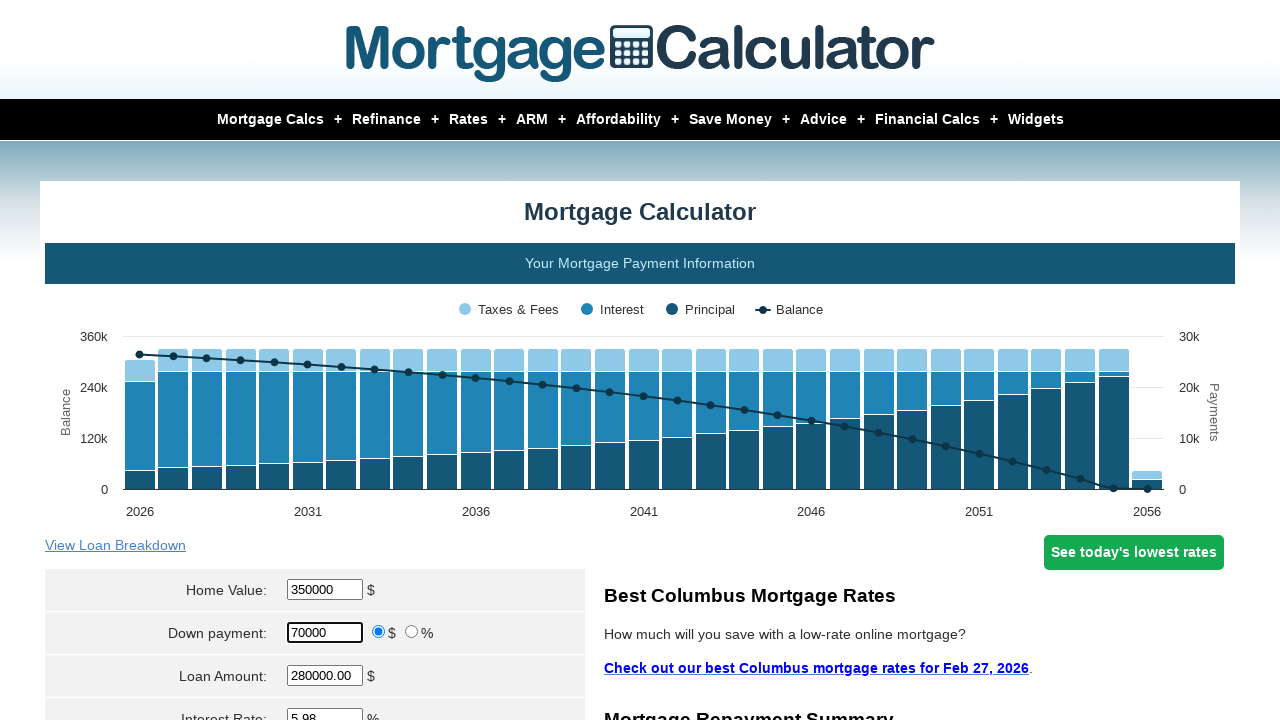

Cleared loan amount field on #loanamt
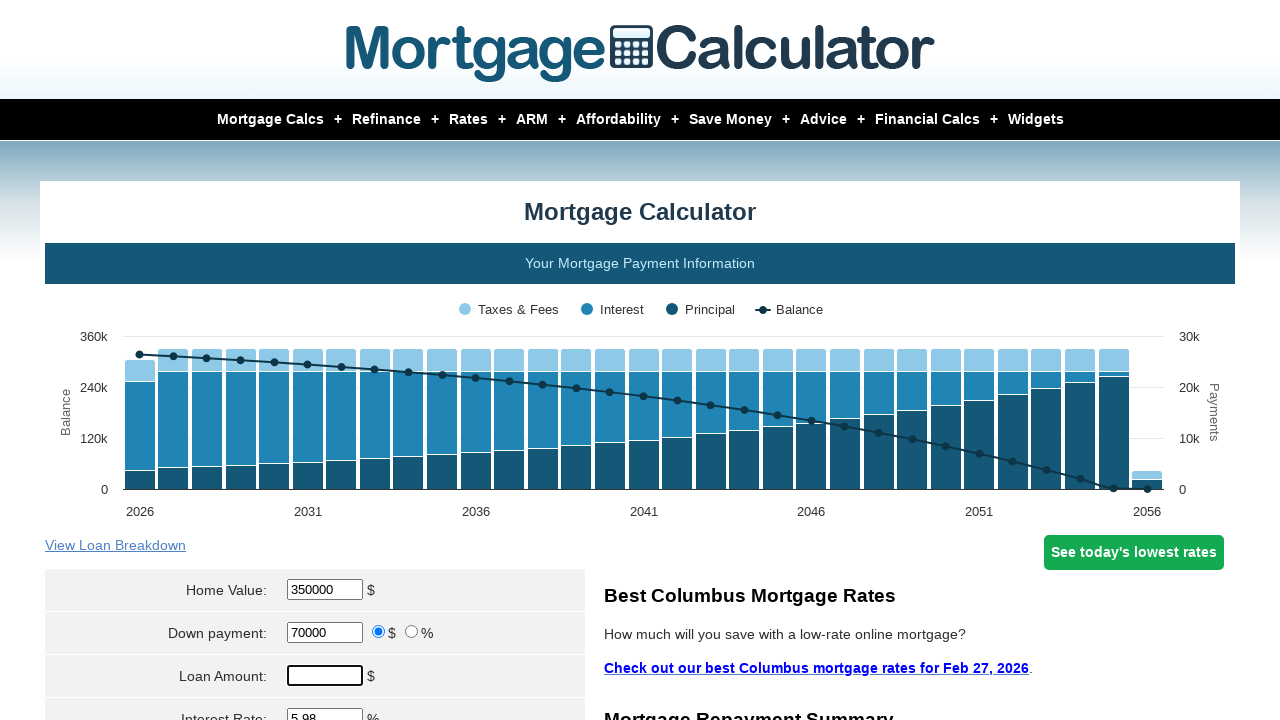

Entered loan amount of $280,000 on #loanamt
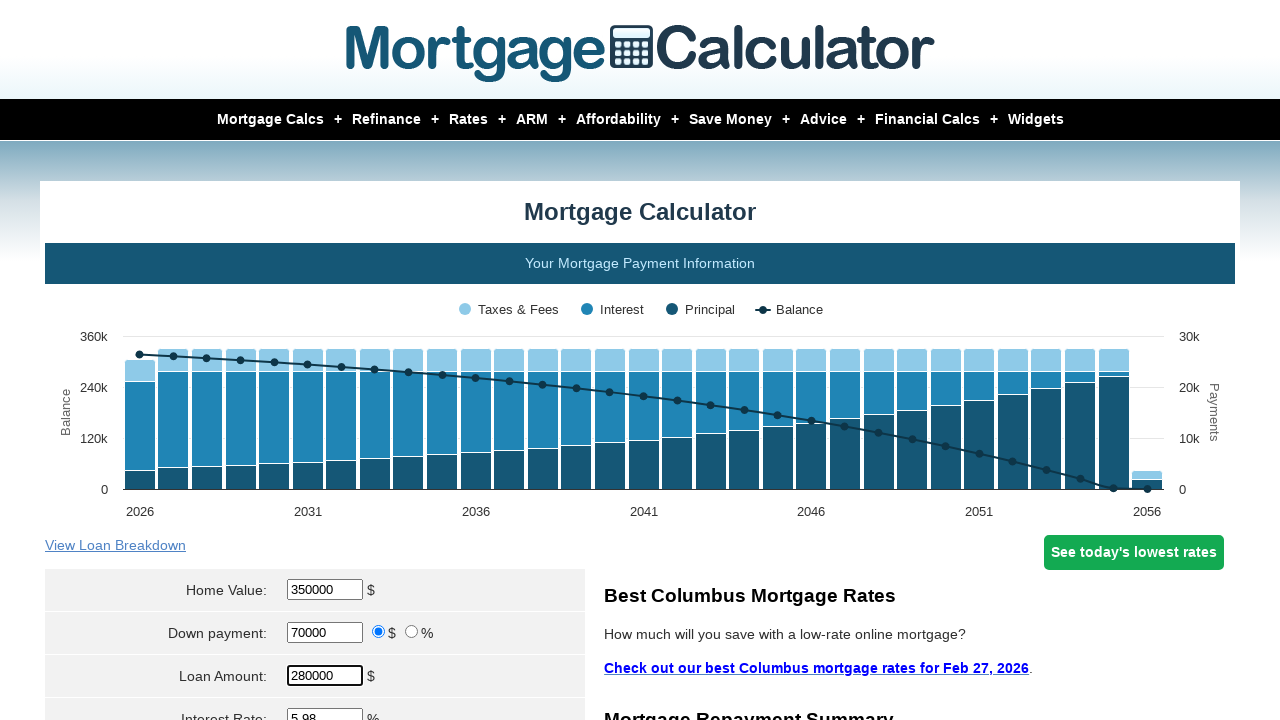

Selected start month as May on select[name='param[start_month]']
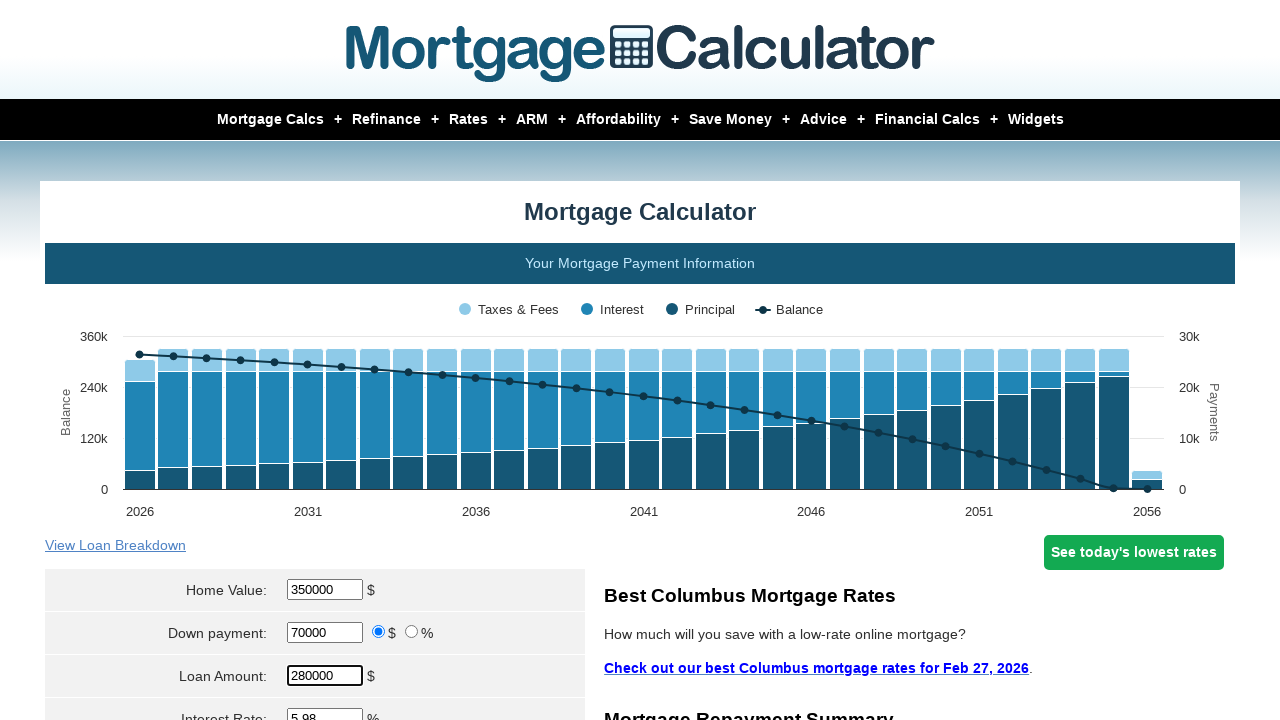

Cleared start year field on #start_year
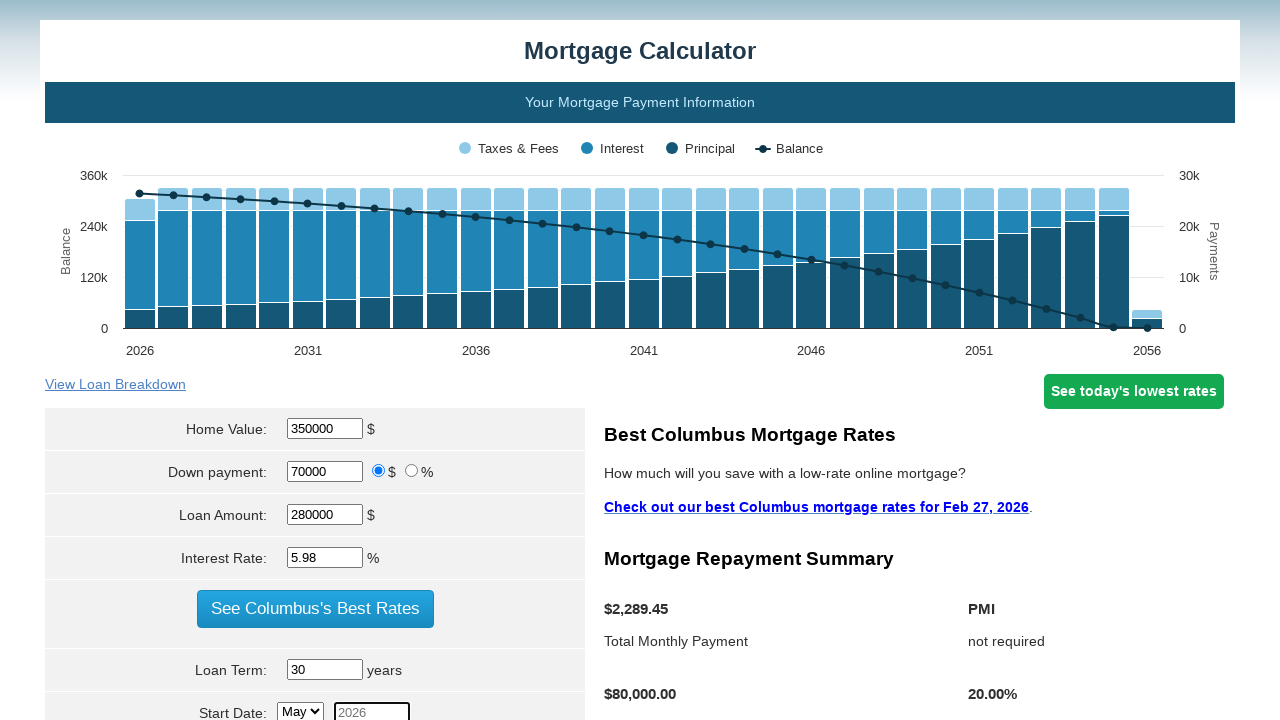

Entered start year as 2024 on #start_year
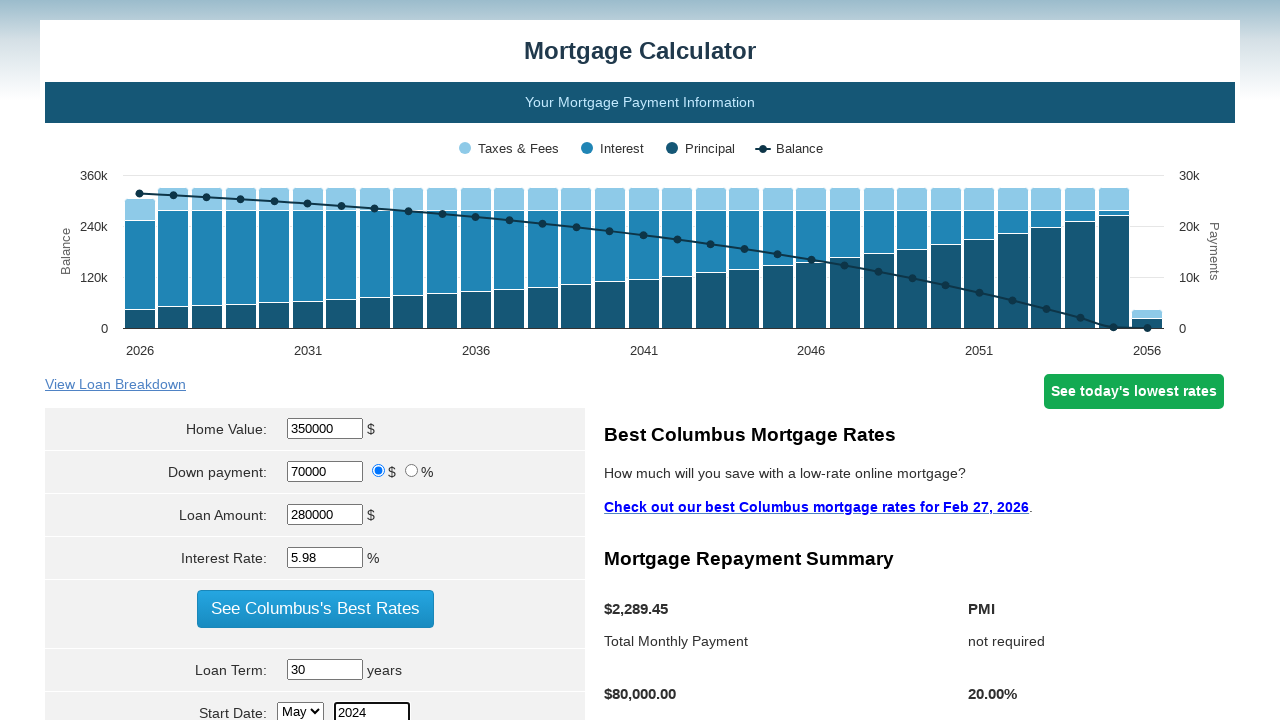

Clicked Calculate button at (315, 360) on input[value='Calculate']
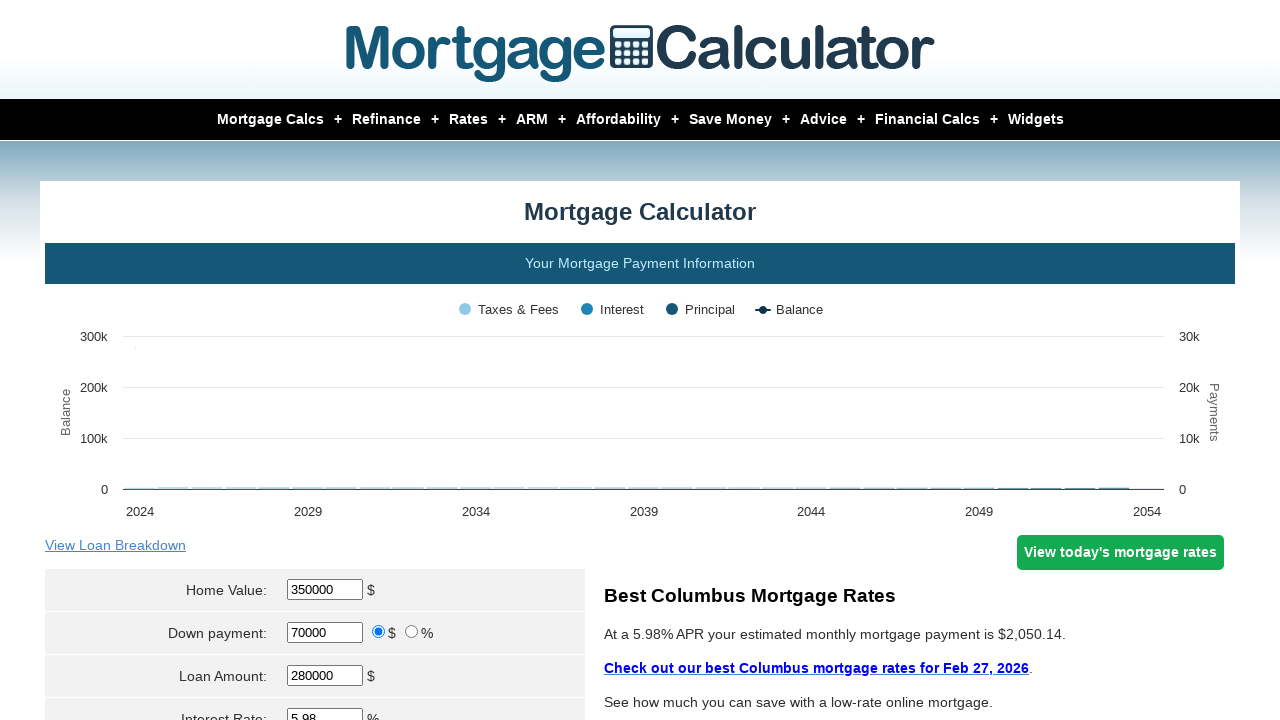

Monthly payment result displayed with currency symbol
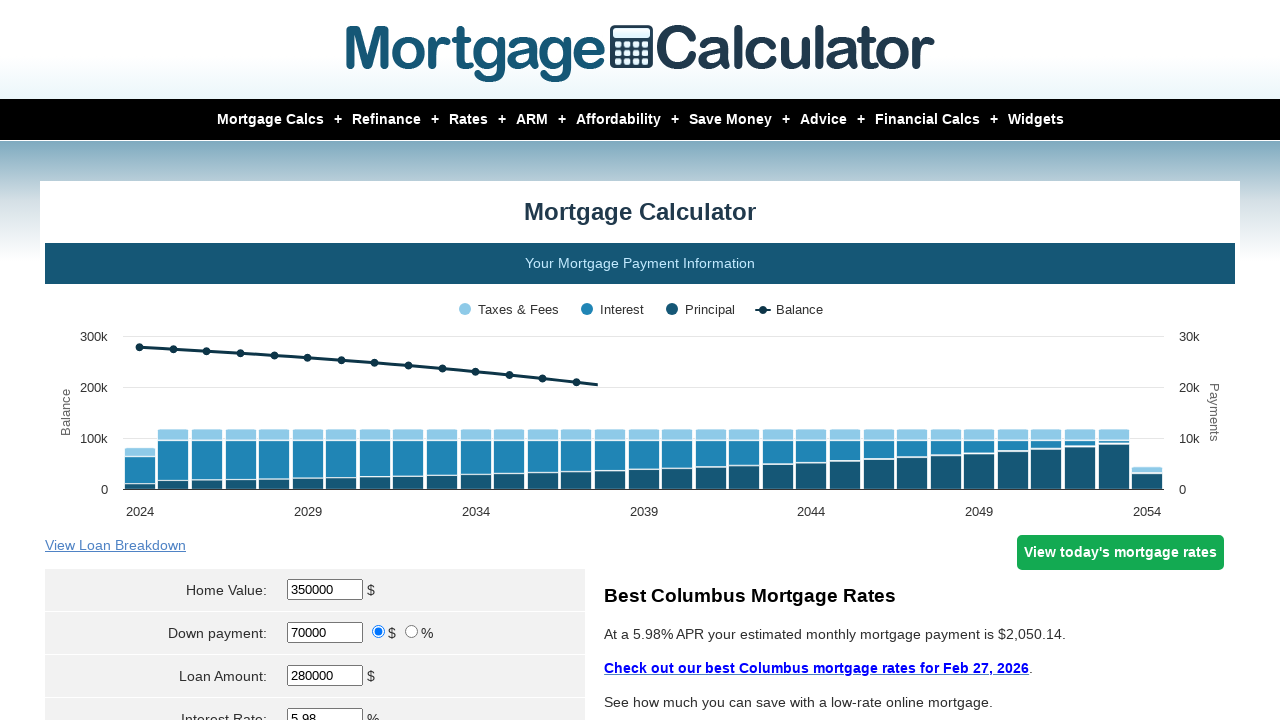

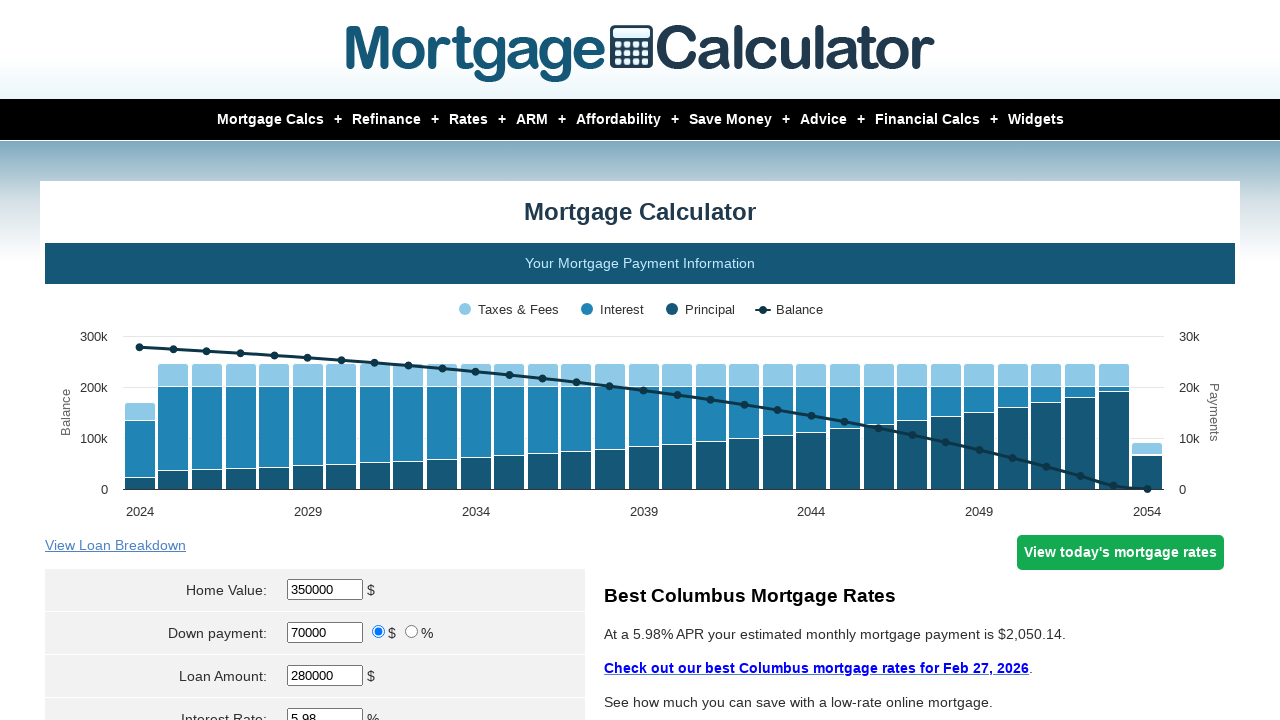